Tests a text-to-speech web application by entering text into a textarea and clicking the speak button to trigger audio playback.

Starting URL: https://texttospeech-a0f55.web.app/

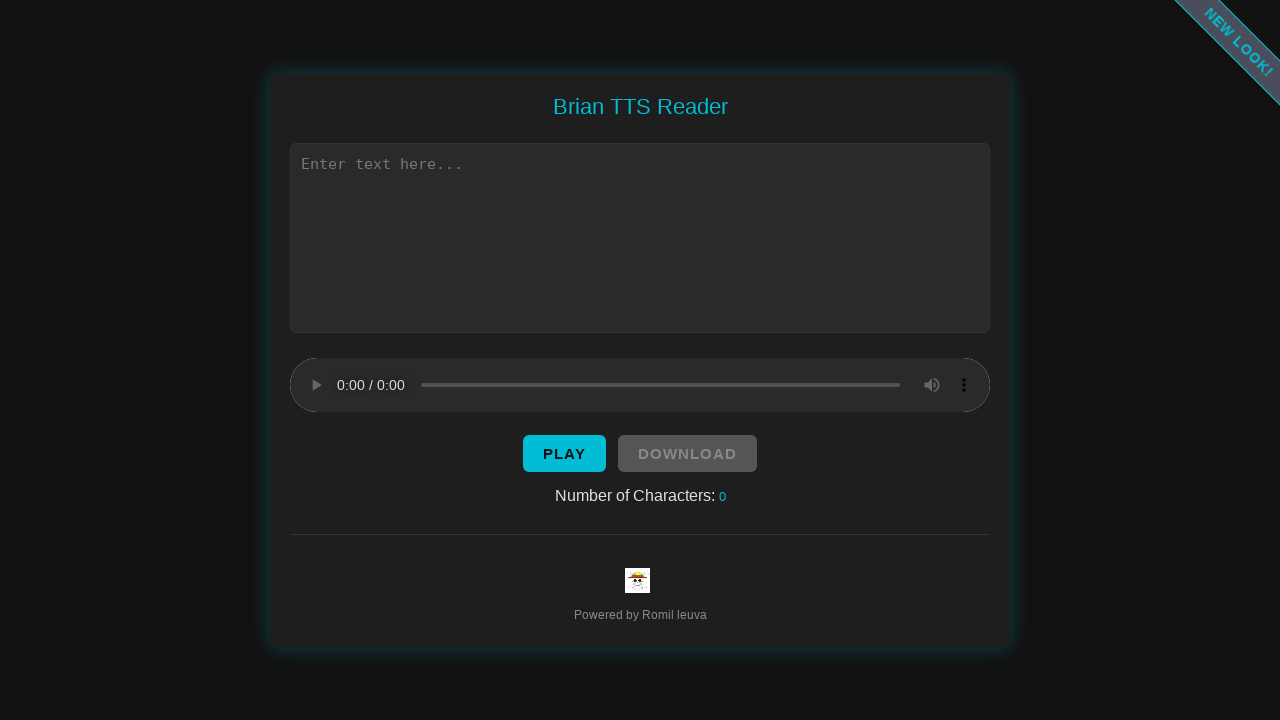

Text area element loaded
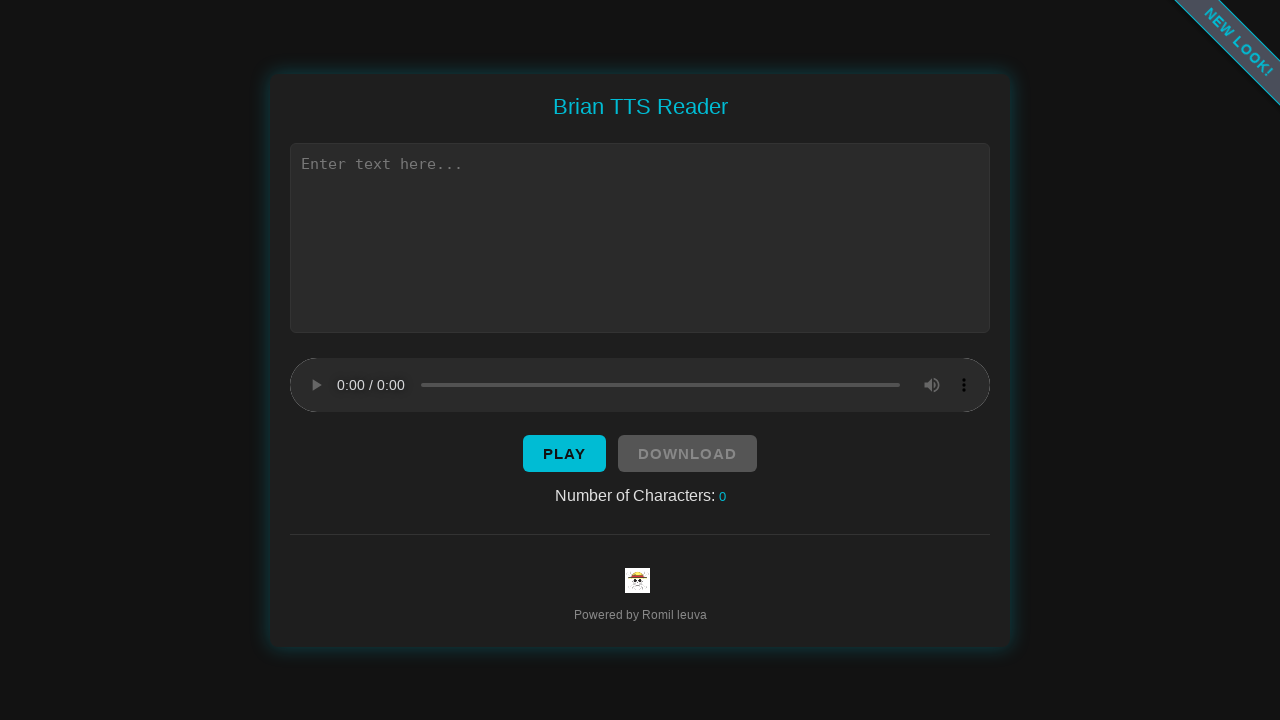

Filled textarea with sample text for text-to-speech on #text
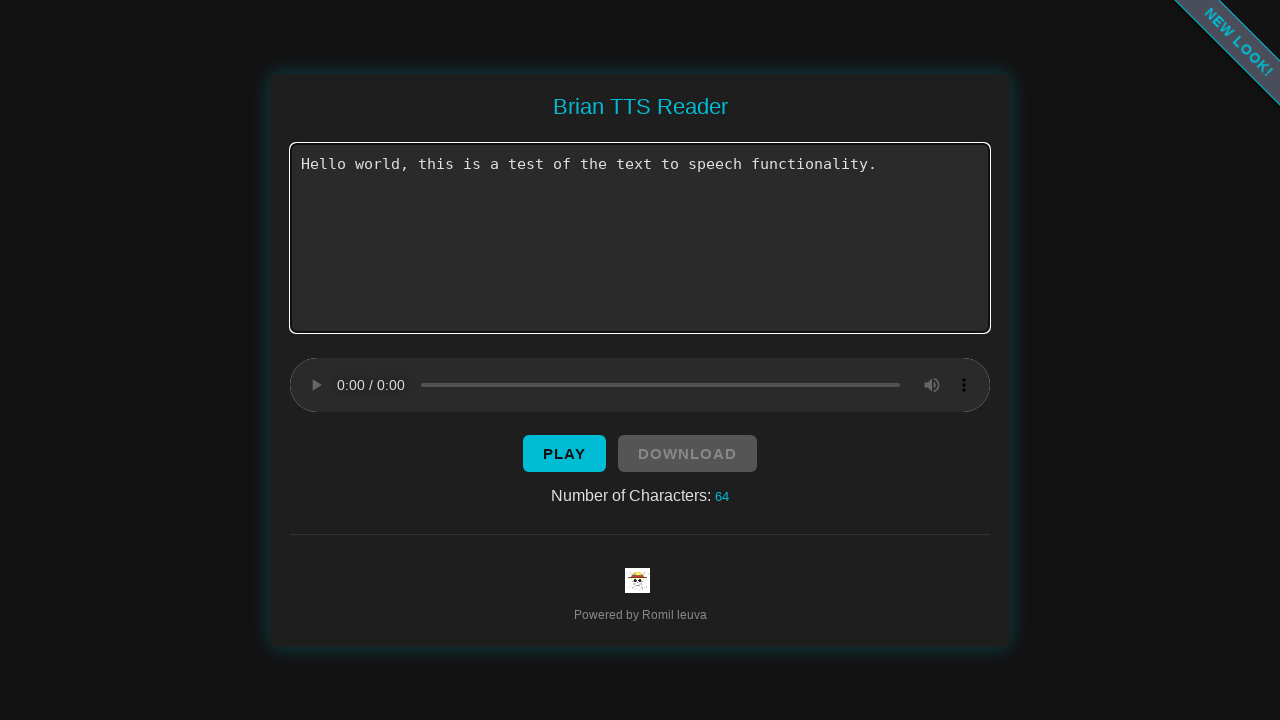

Clicked speak button to trigger audio playback at (564, 453) on #button
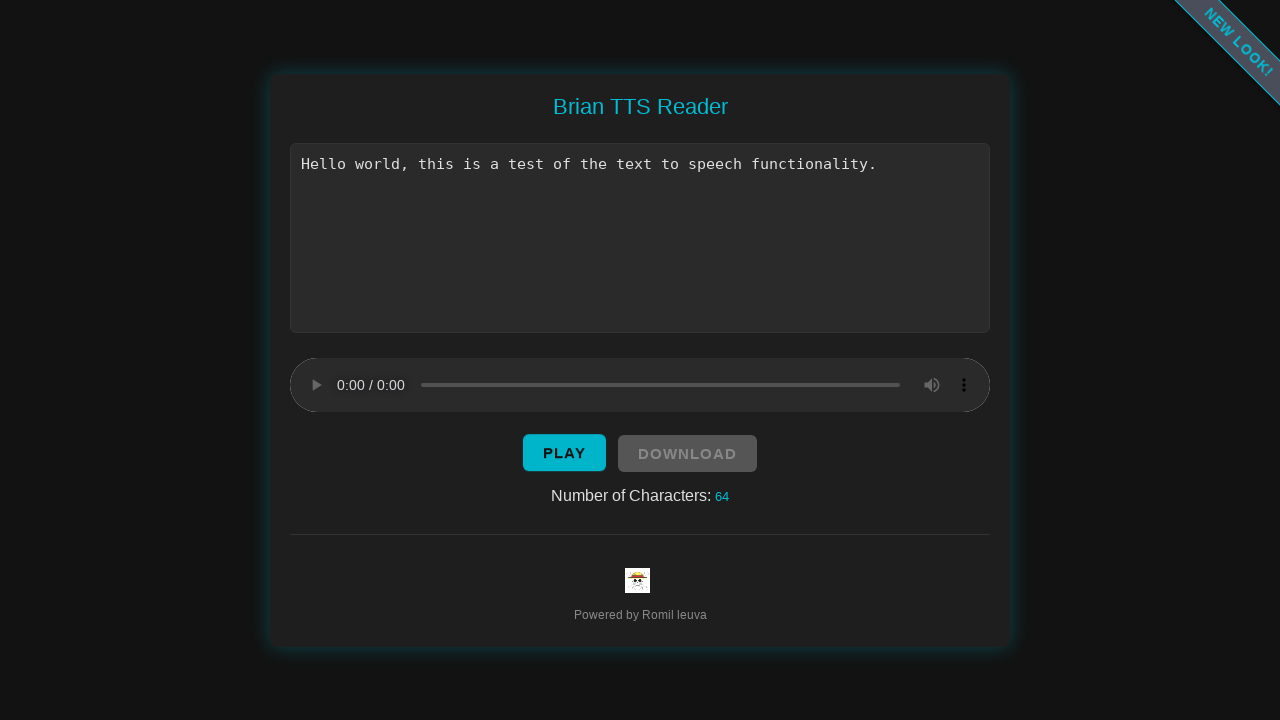

Waited 3 seconds for speech processing to complete
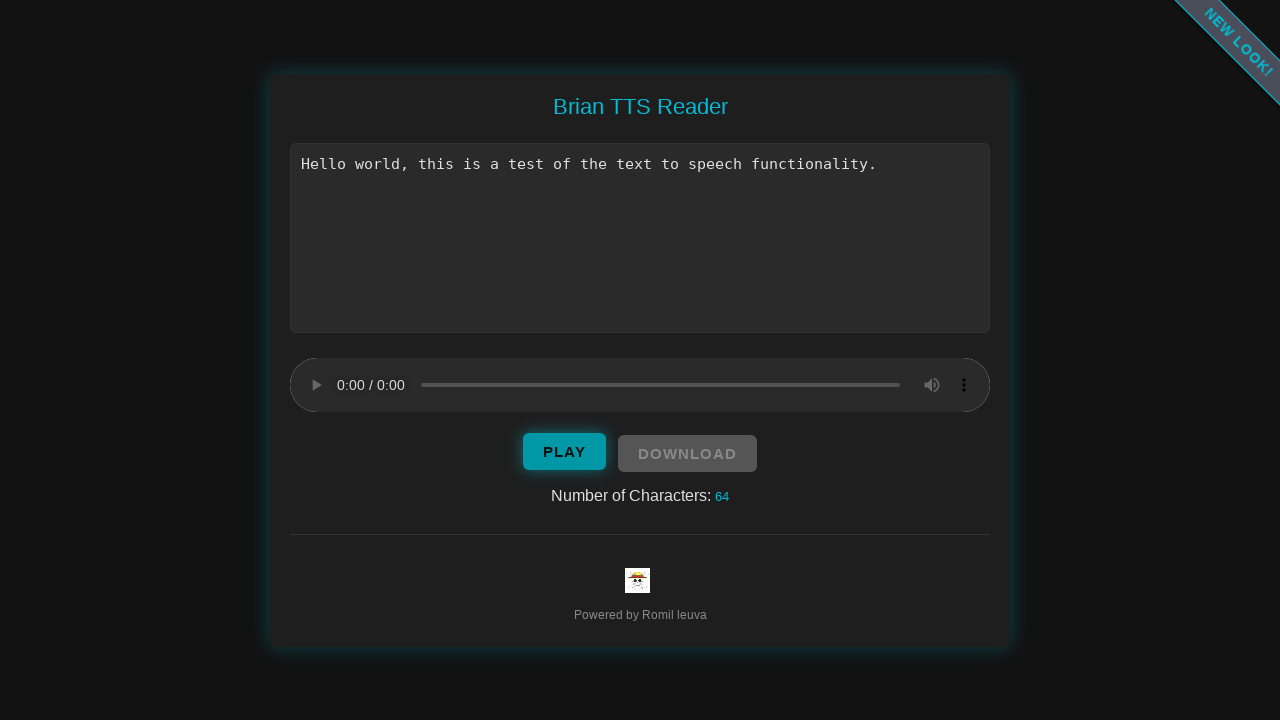

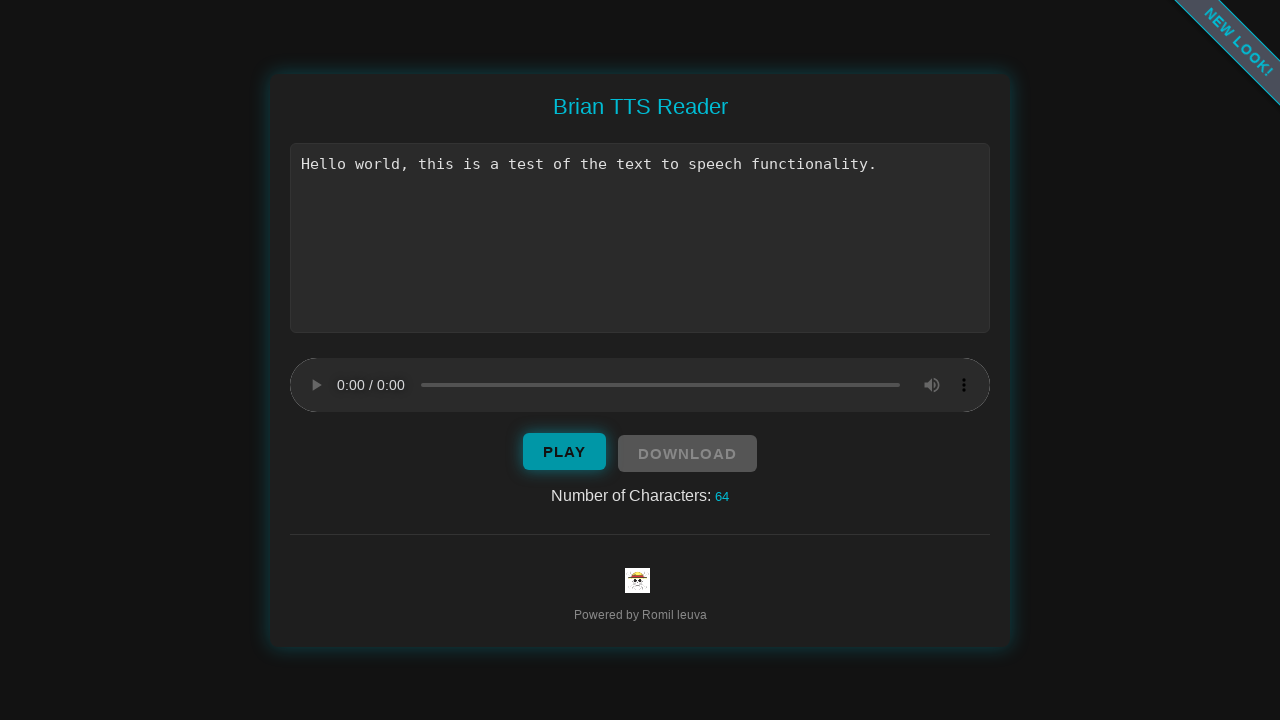